Tests finding a nested element using XPath within a container element

Starting URL: https://demoqa.com/automation-practice-form

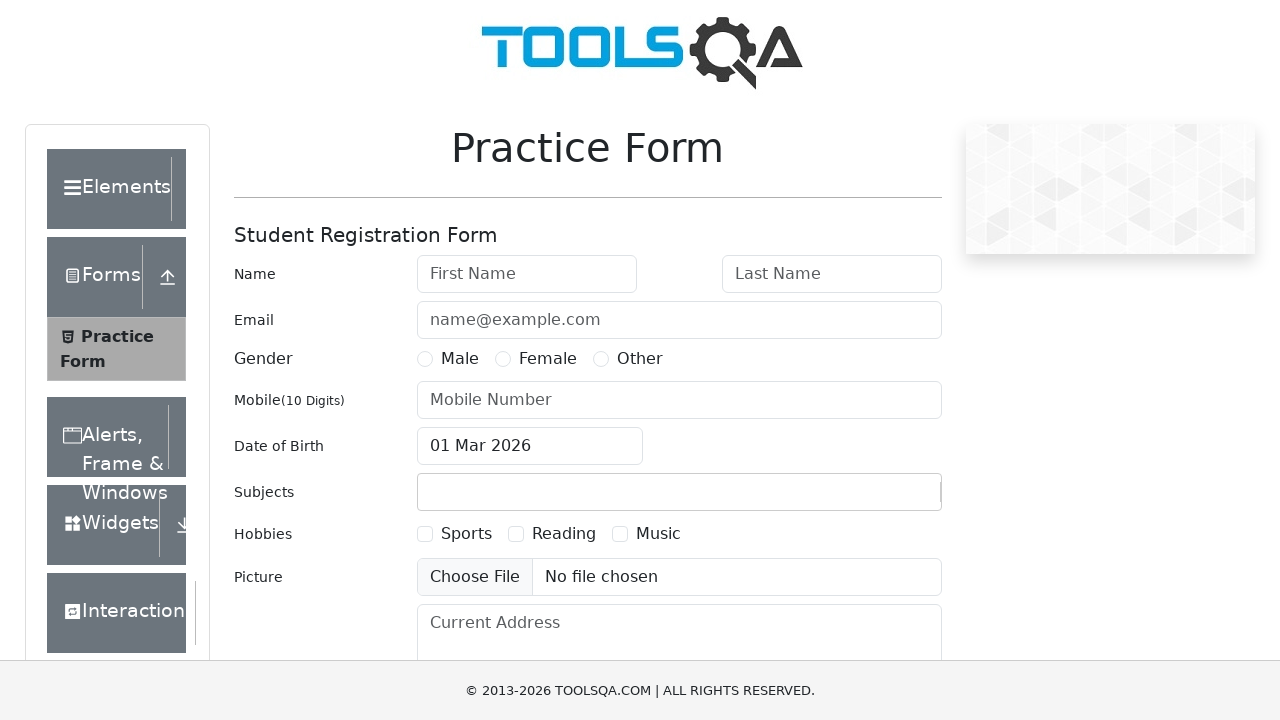

Navigated to DemoQA automation practice form
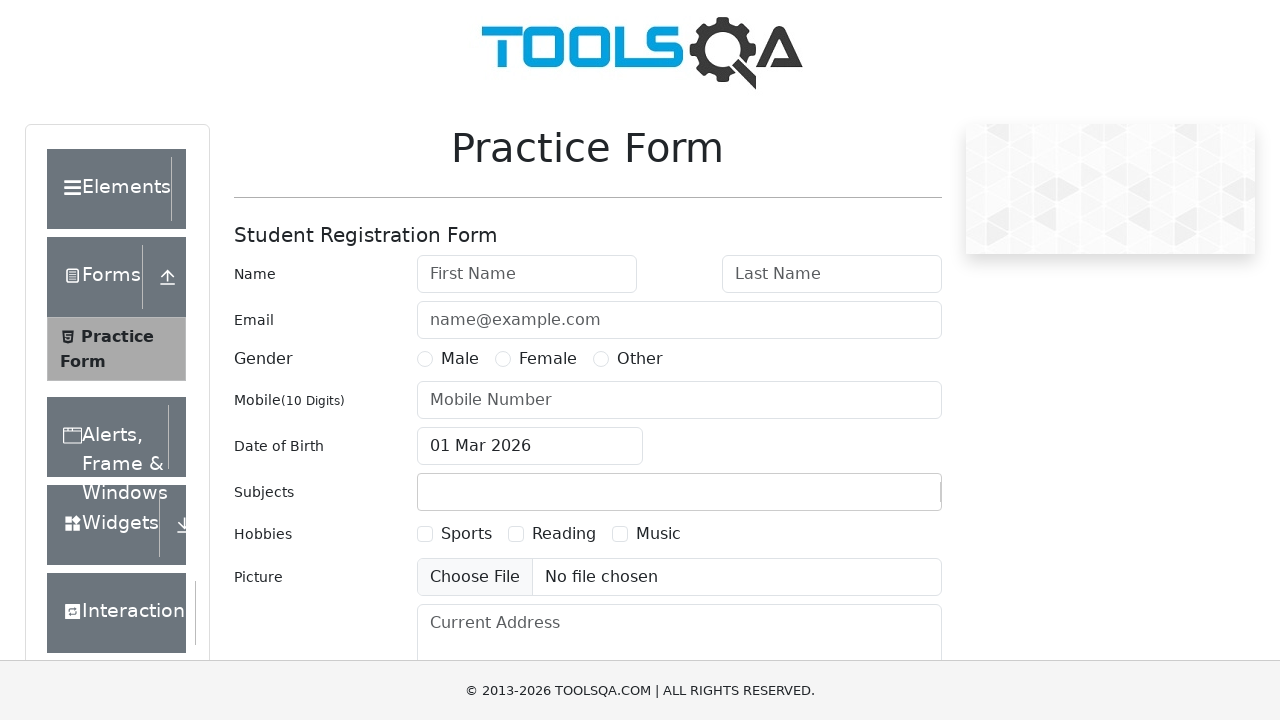

Located subjects container element
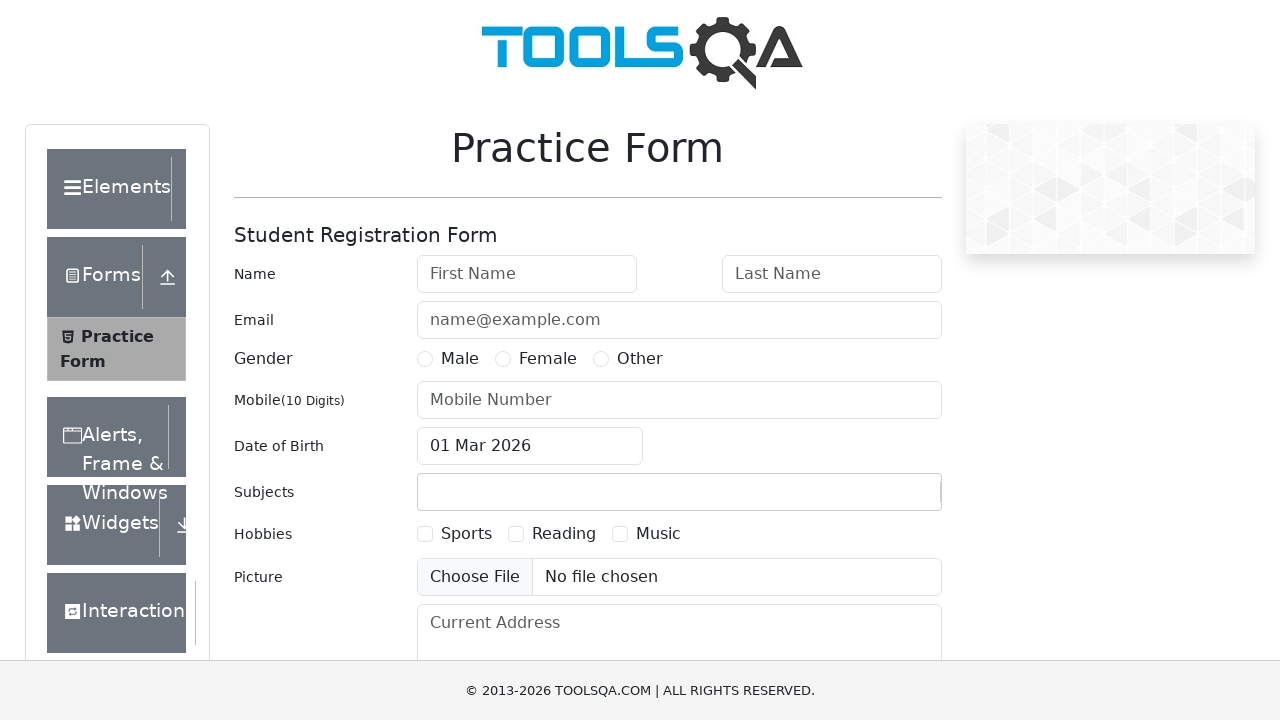

Waited for subjects container to be visible
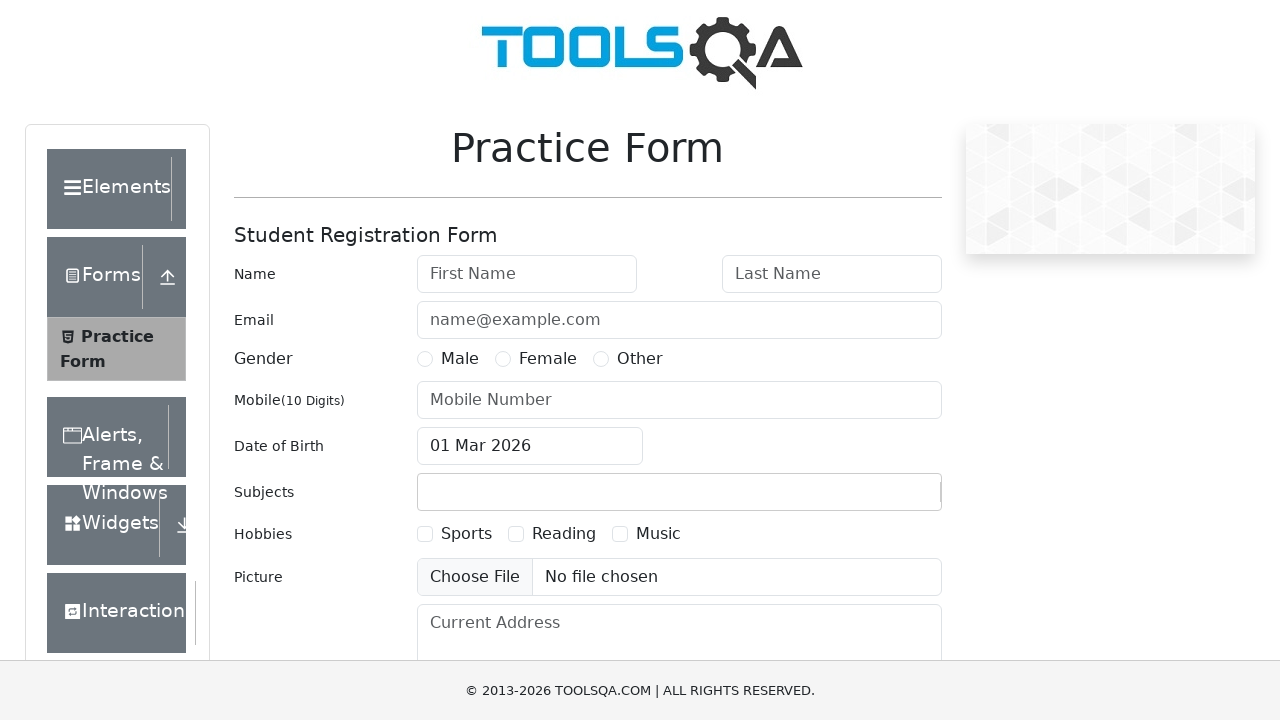

Located nested input element within container
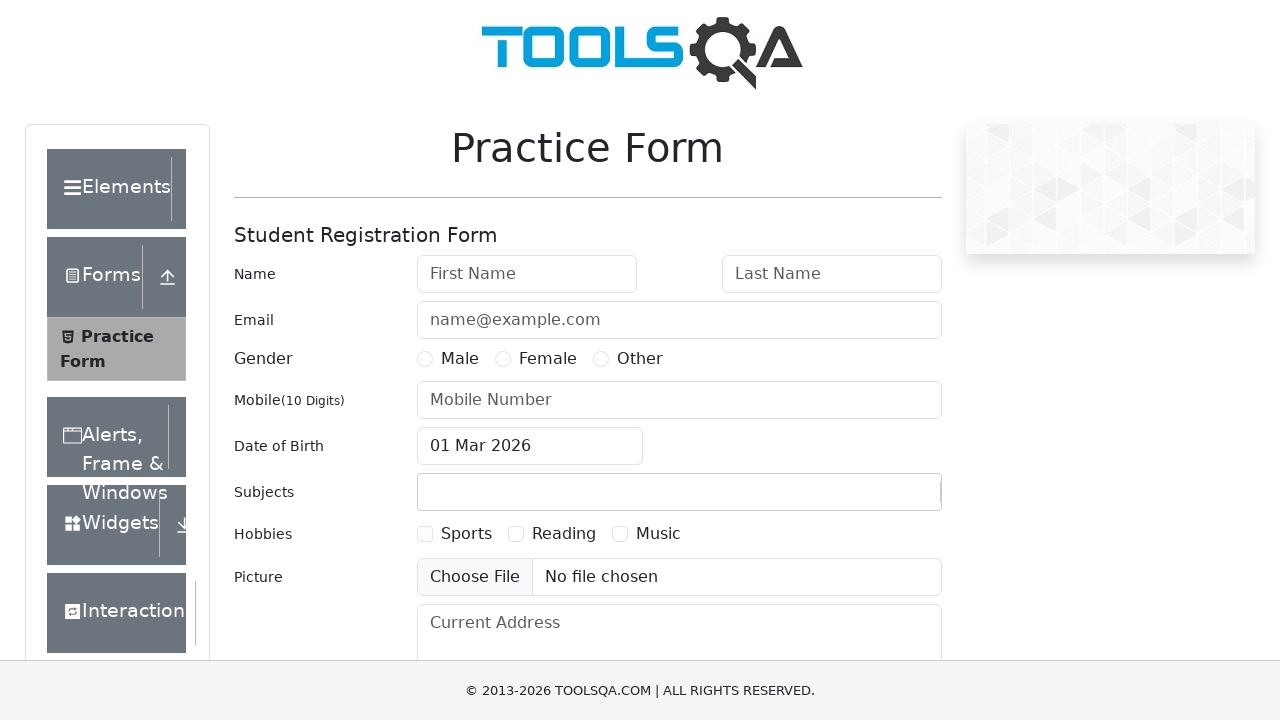

Retrieved id attribute from nested input element
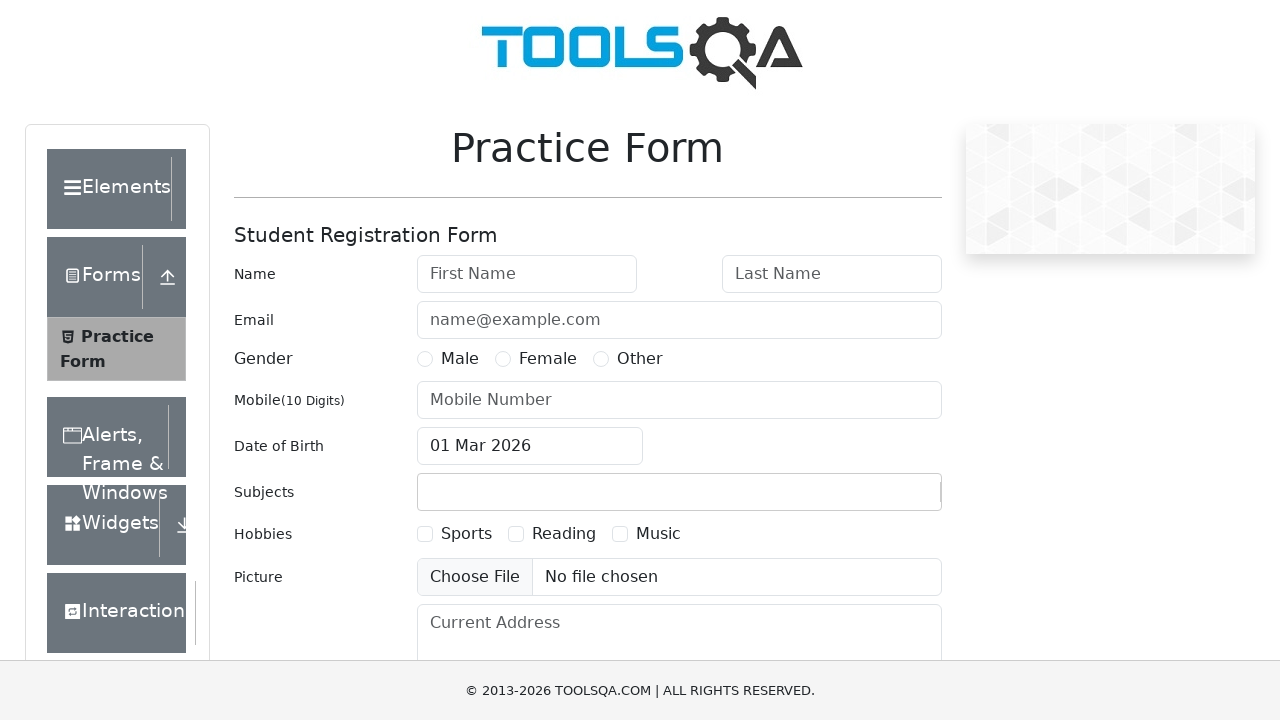

Verified nested element id equals 'subjectsInput'
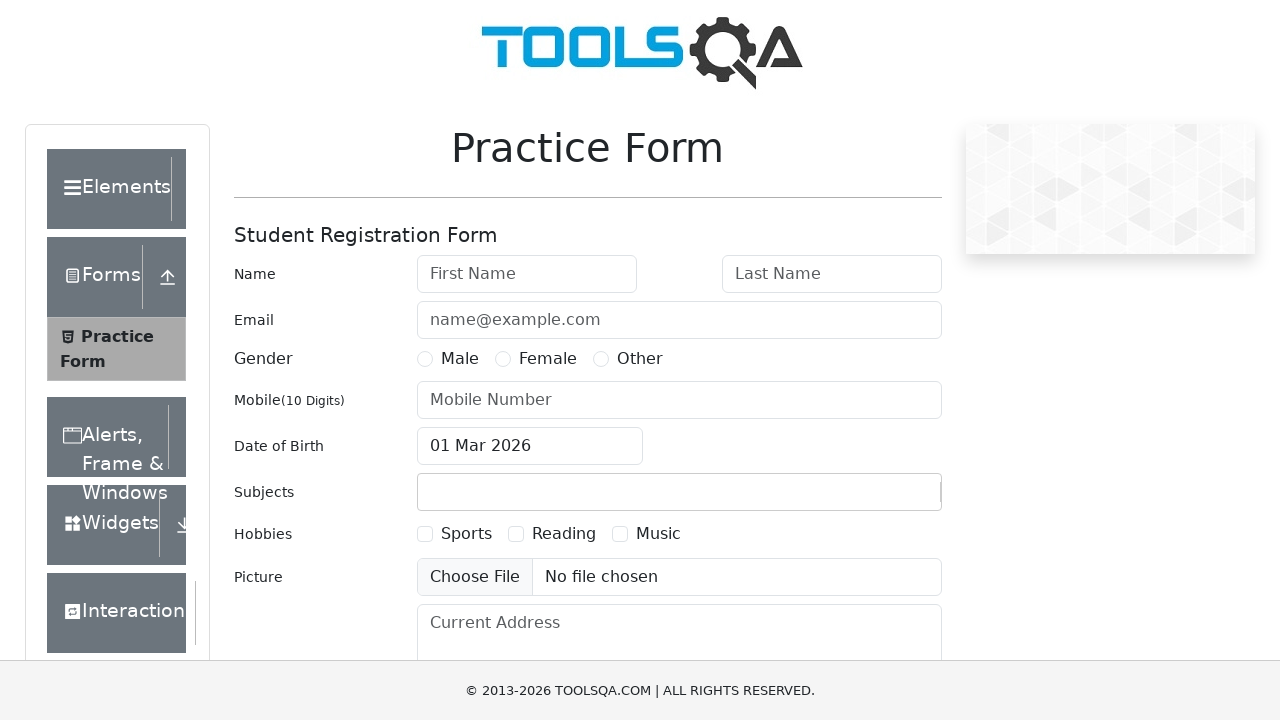

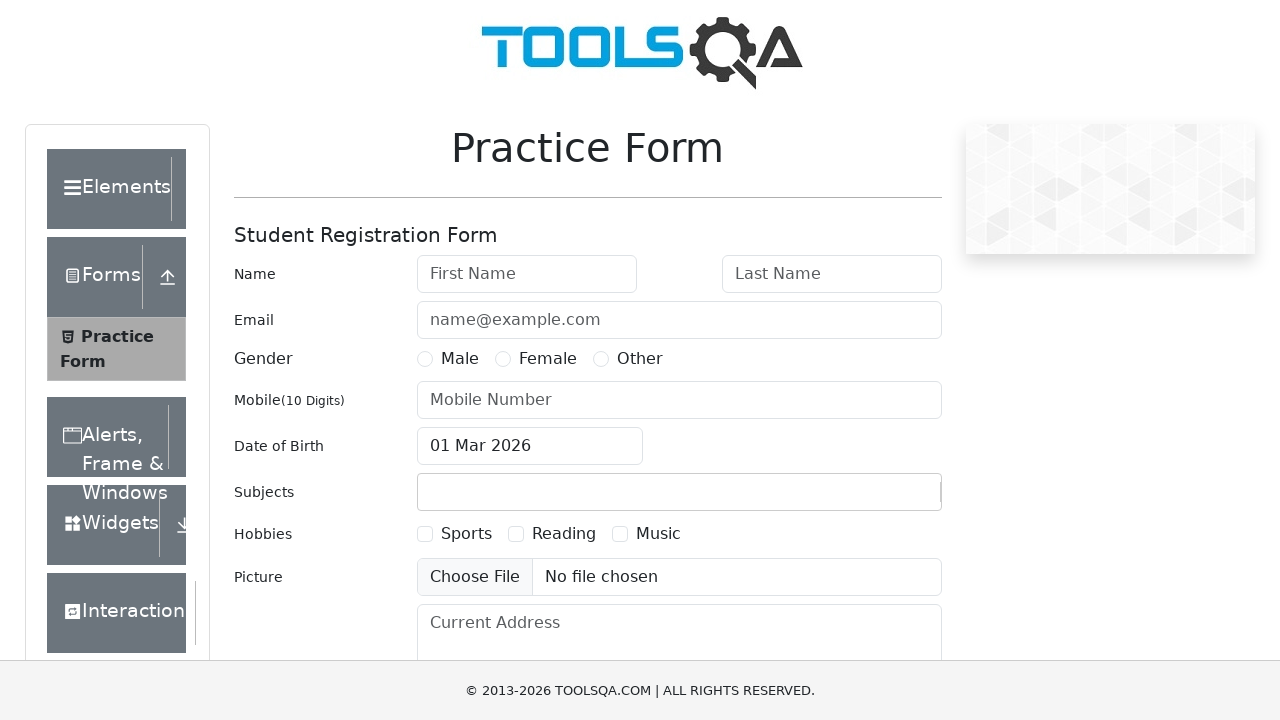